Tests web table sorting functionality by clicking on a column header to sort the table, then verifies that the first column data is properly sorted alphabetically.

Starting URL: https://rahulshettyacademy.com/seleniumPractise/#/offers

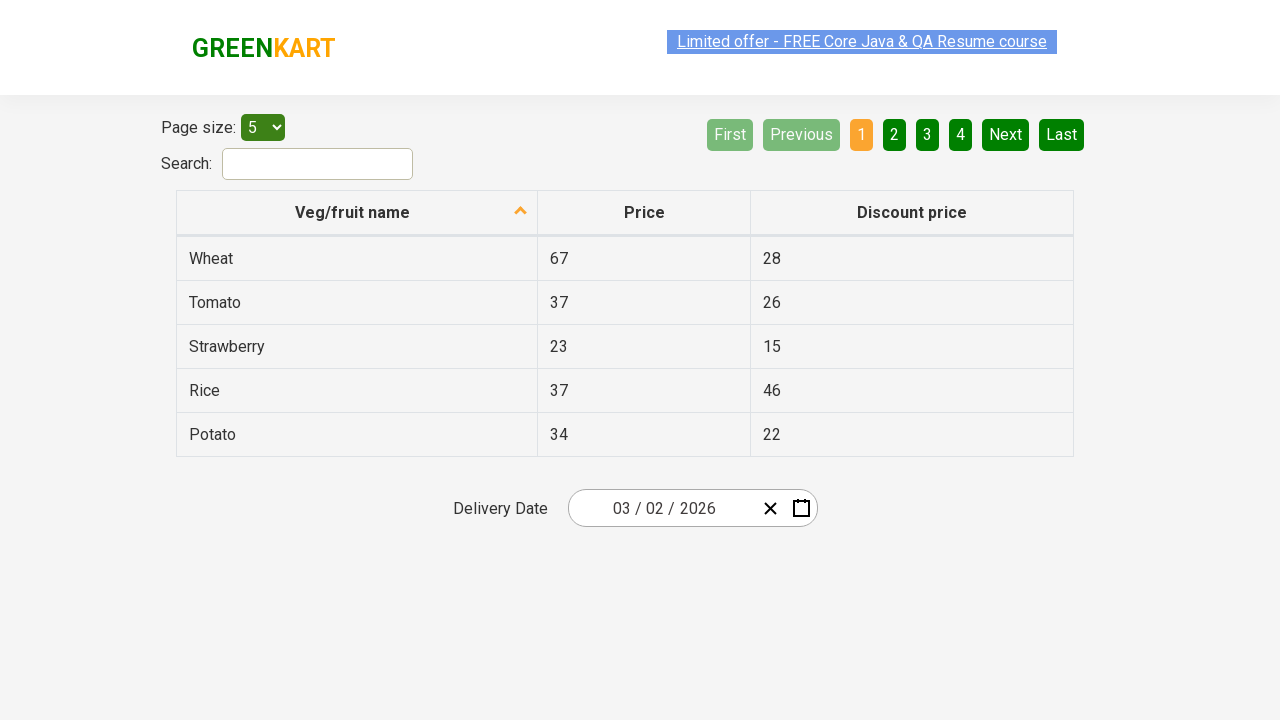

Waited for table header to load
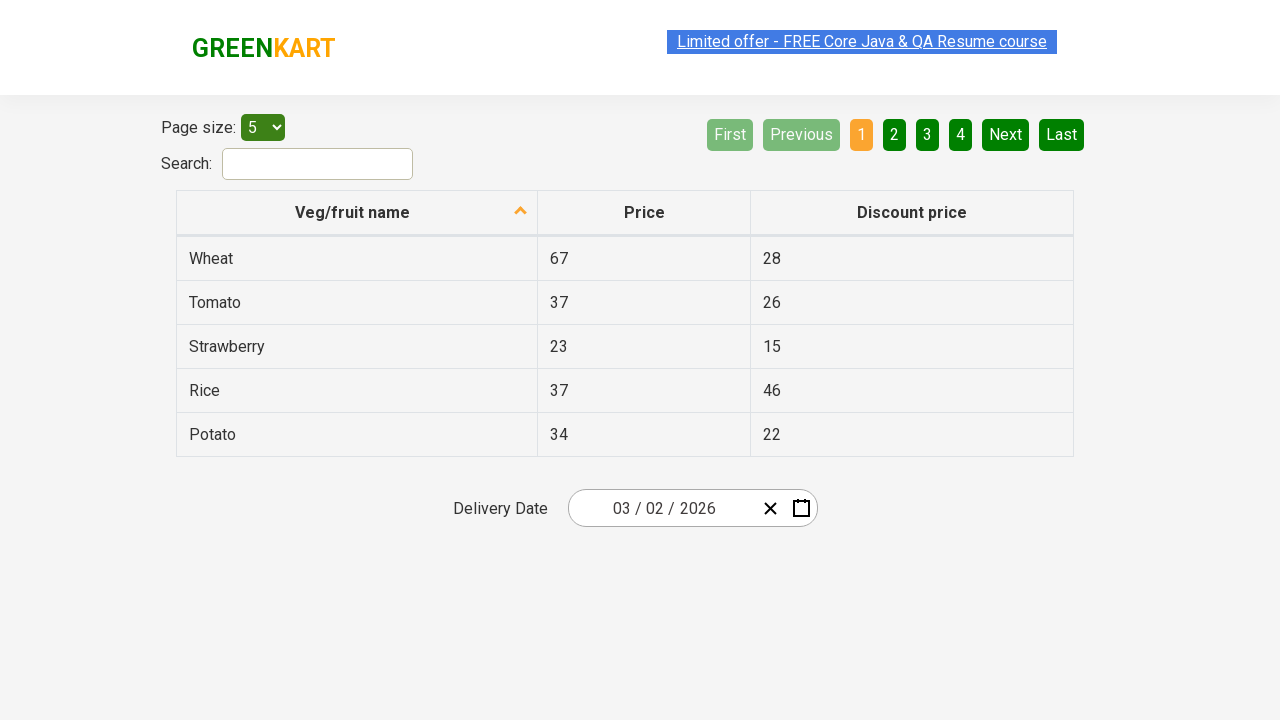

Clicked on first column header to sort table at (357, 213) on xpath=//tr/th[1]
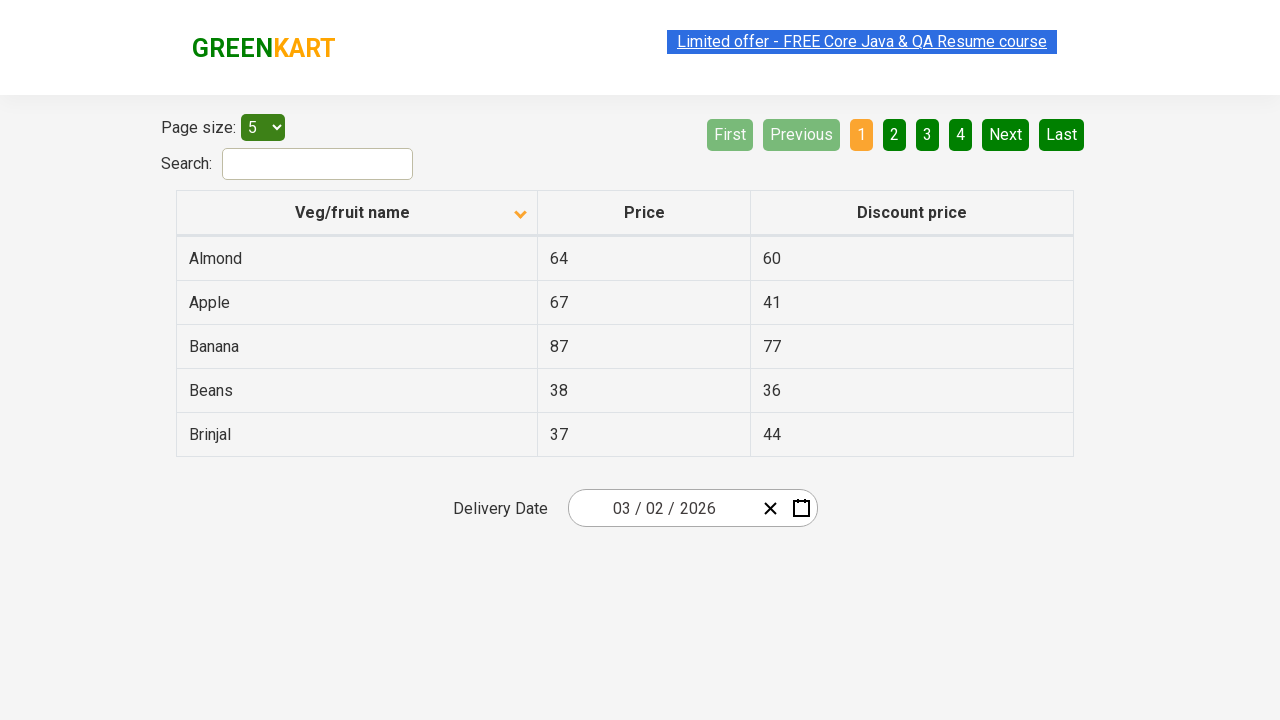

Waited for table data to load after sorting
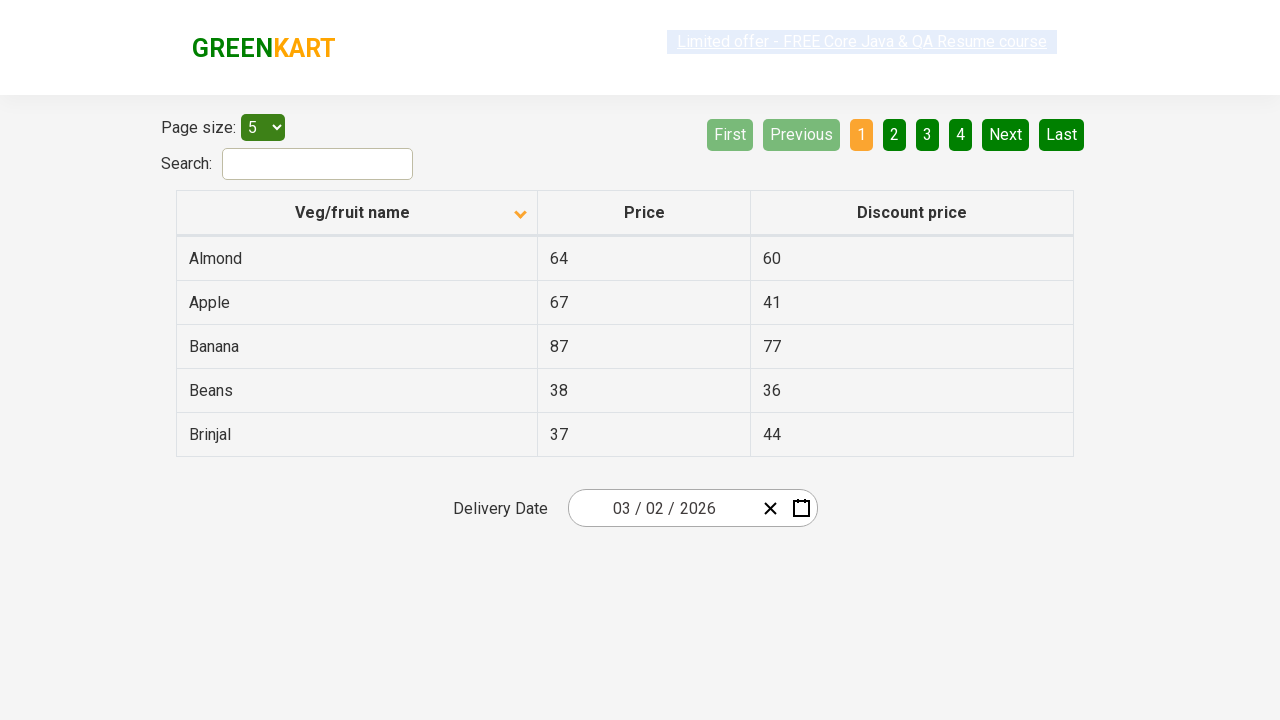

Retrieved all first column elements from sorted table
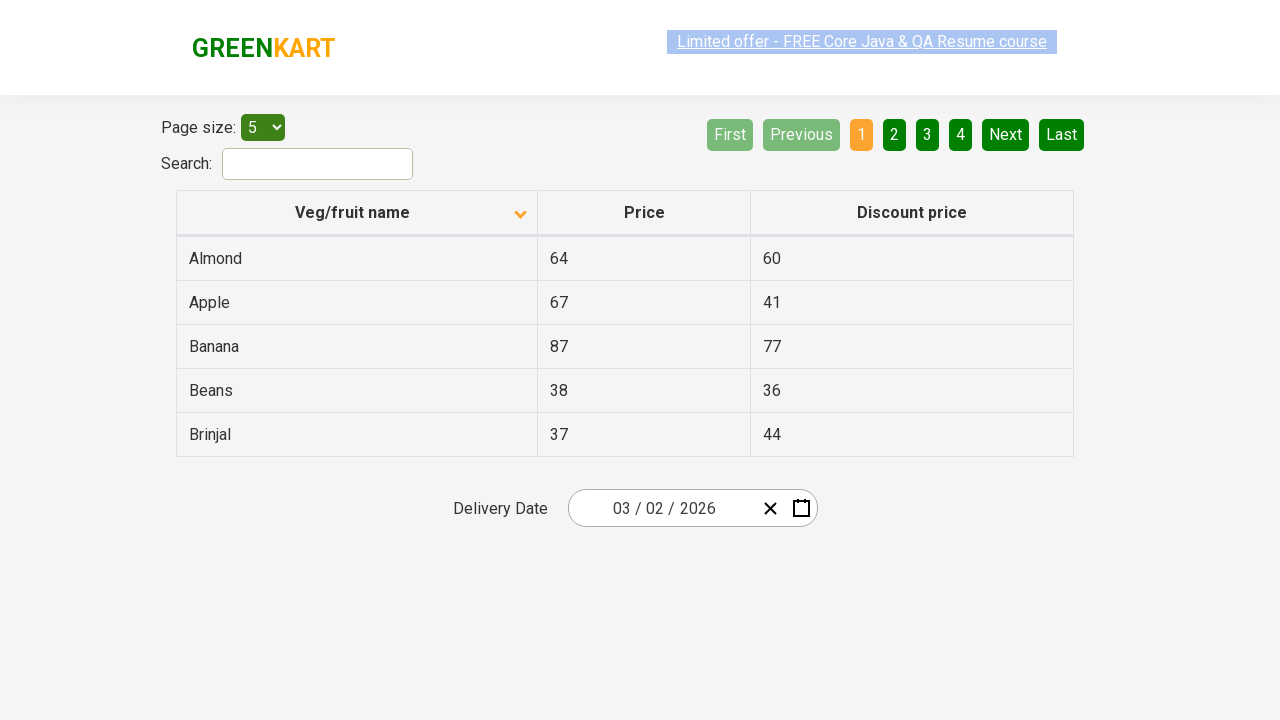

Extracted text from 5 column elements
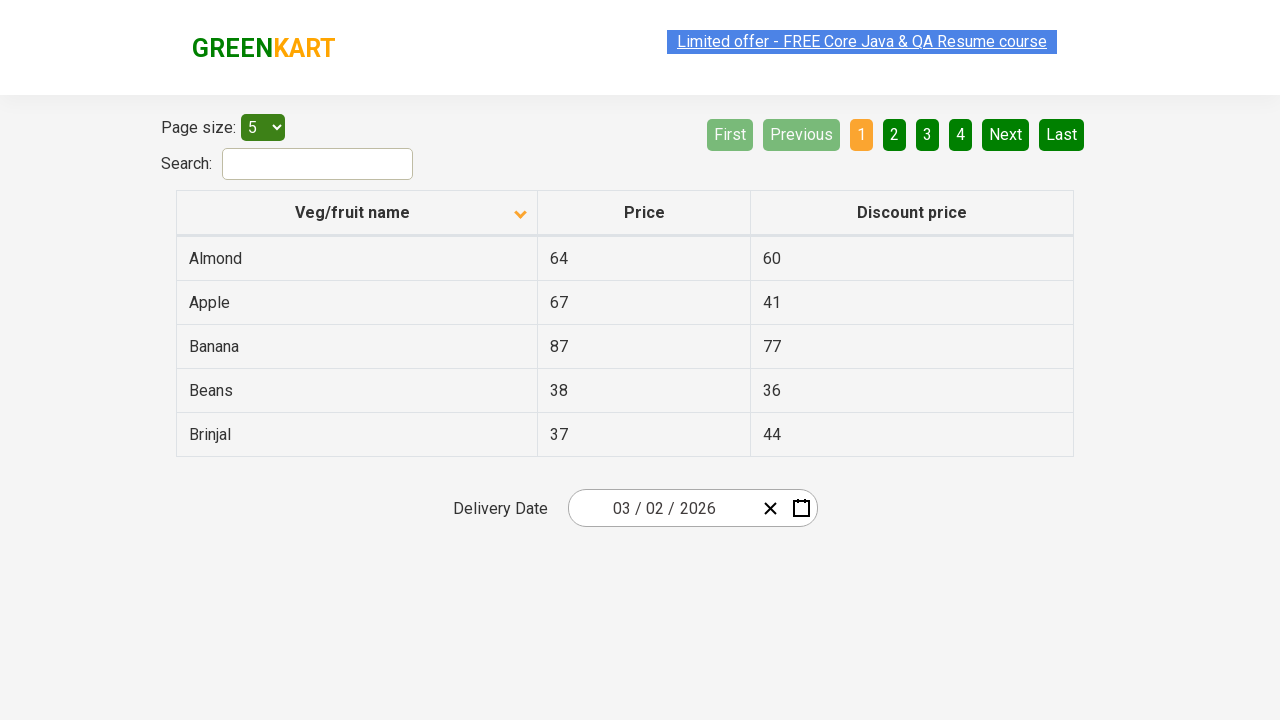

Created alphabetically sorted copy of column data for comparison
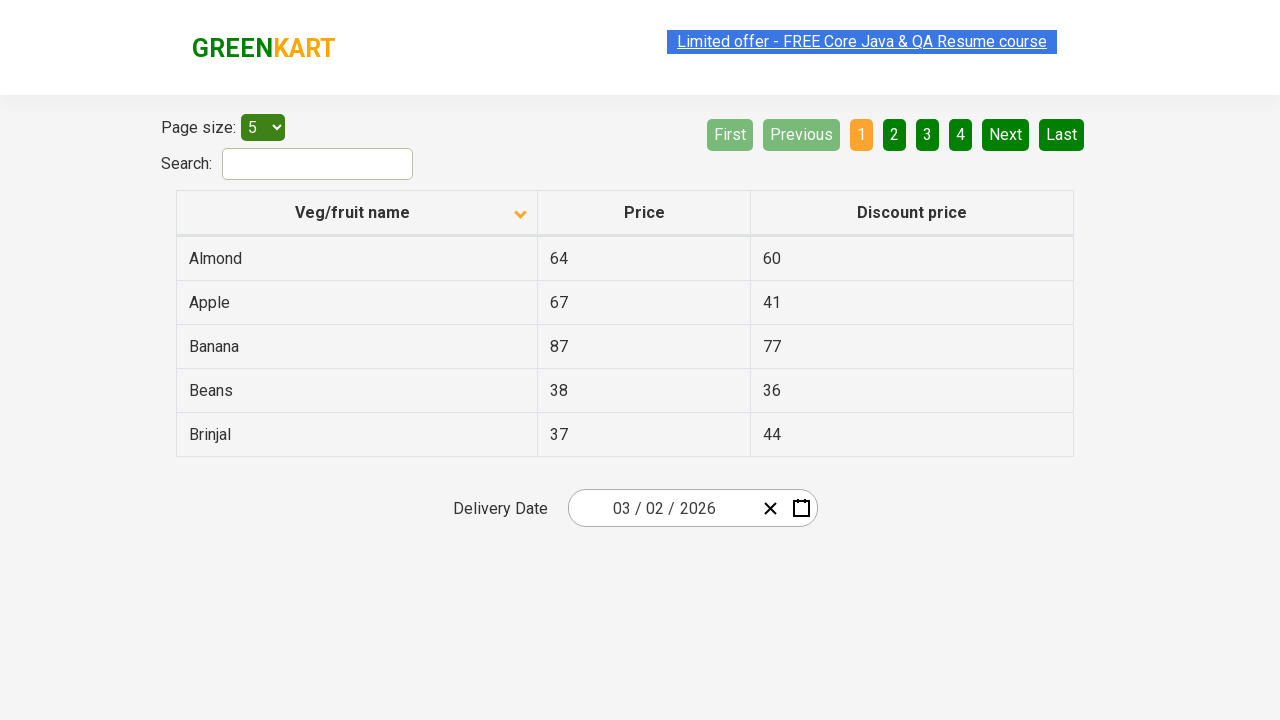

Verified that table column is sorted alphabetically
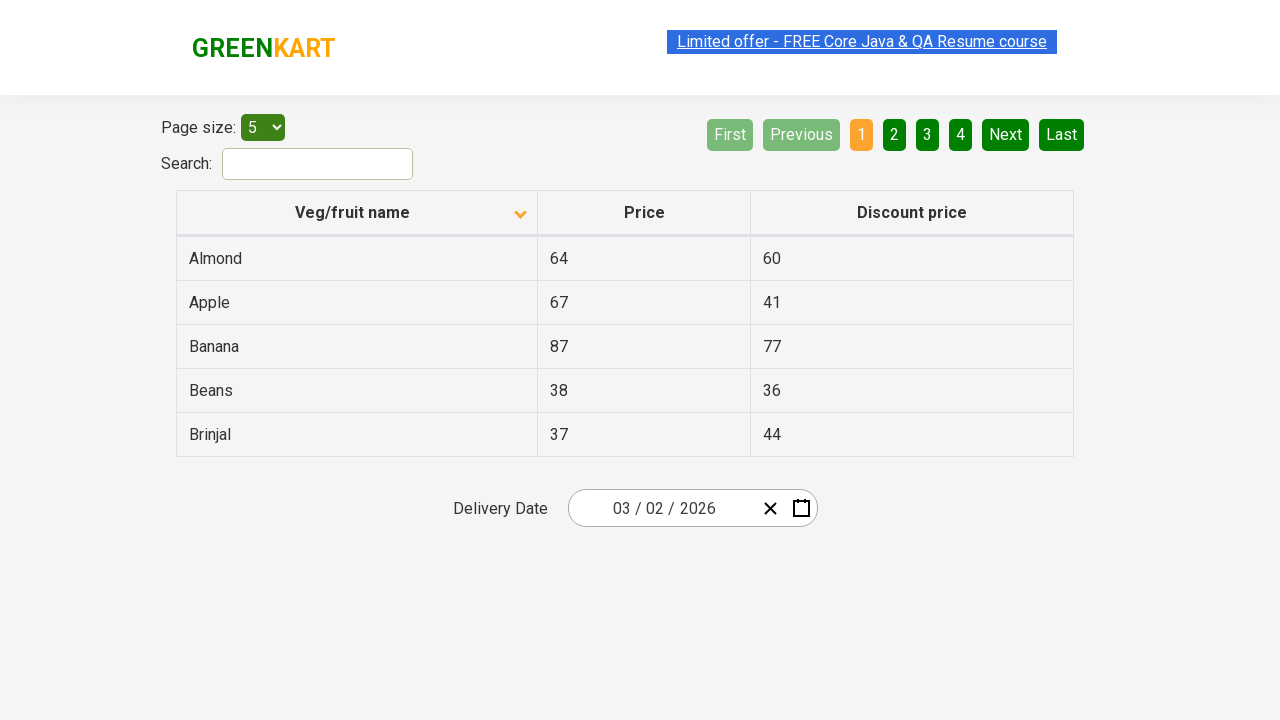

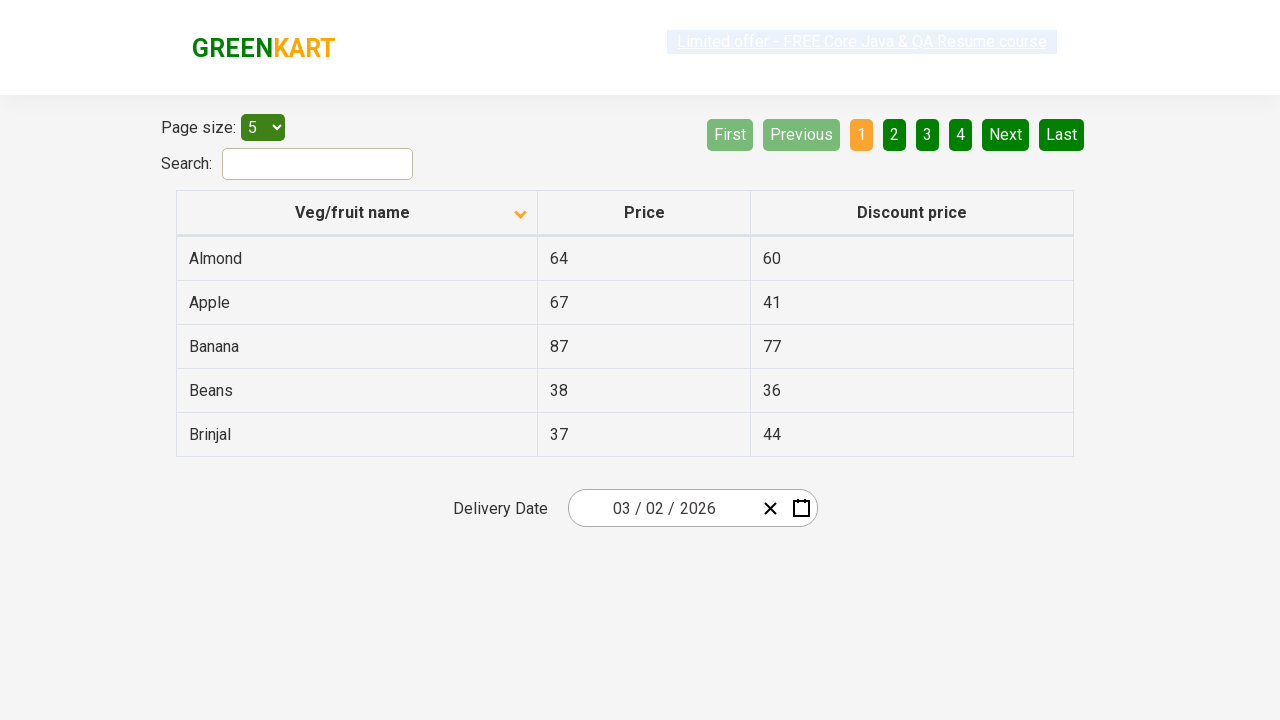